Tests a booking flow by selecting a service, choosing an available date from a calendar, selecting a time slot, and attempting to proceed to the next step to verify date/time validation works correctly.

Starting URL: https://ittheal.com/3t/

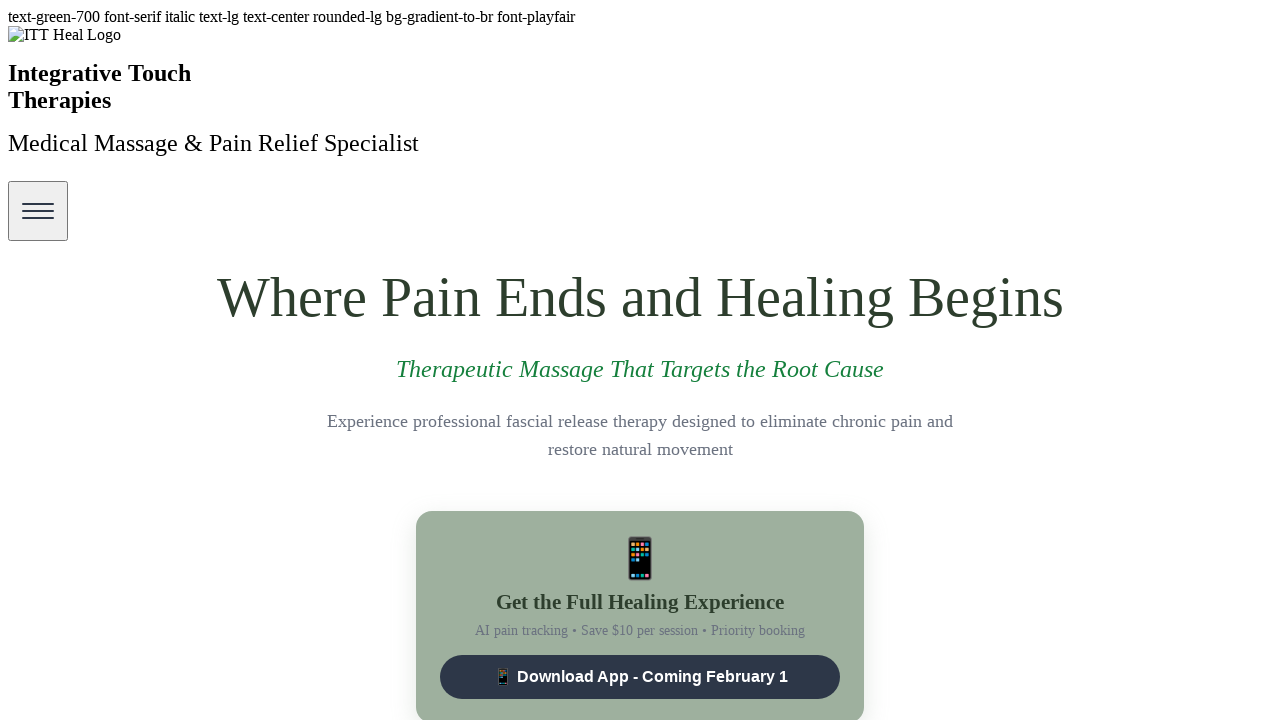

Selected 90-minute service option at (801, 360) on [data-service="90min"]
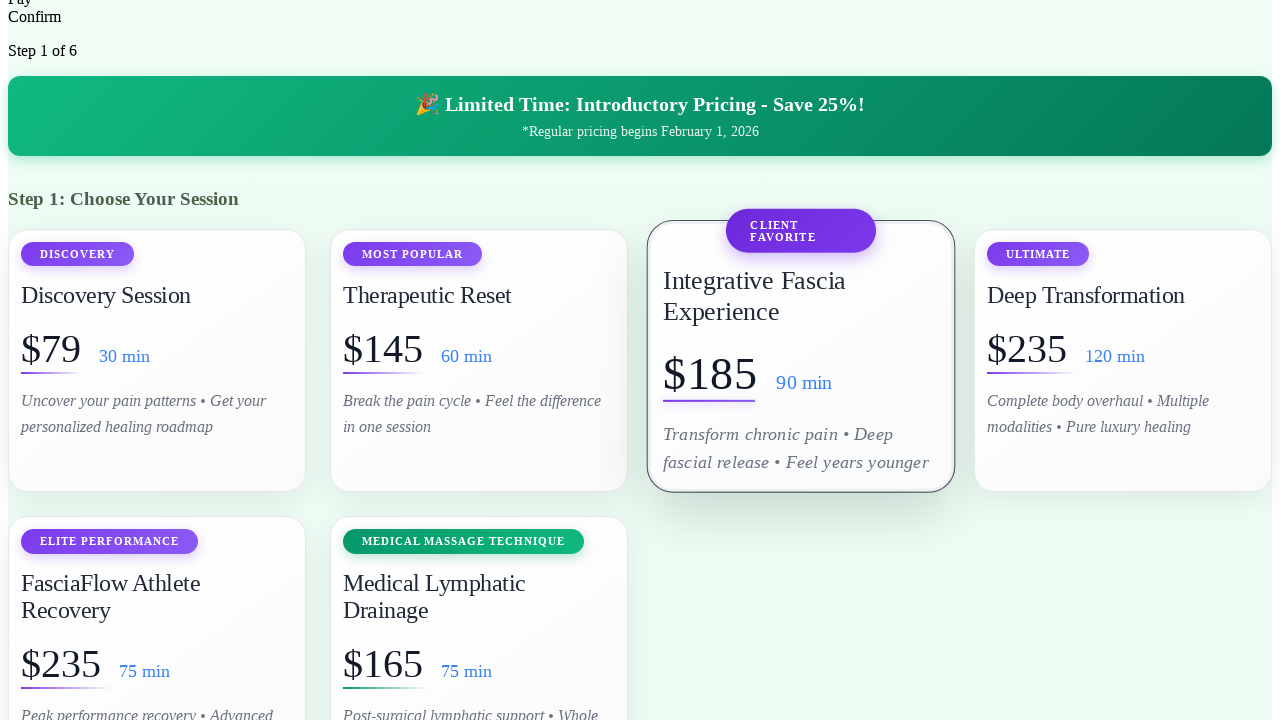

Waited 1 second for service selection to process
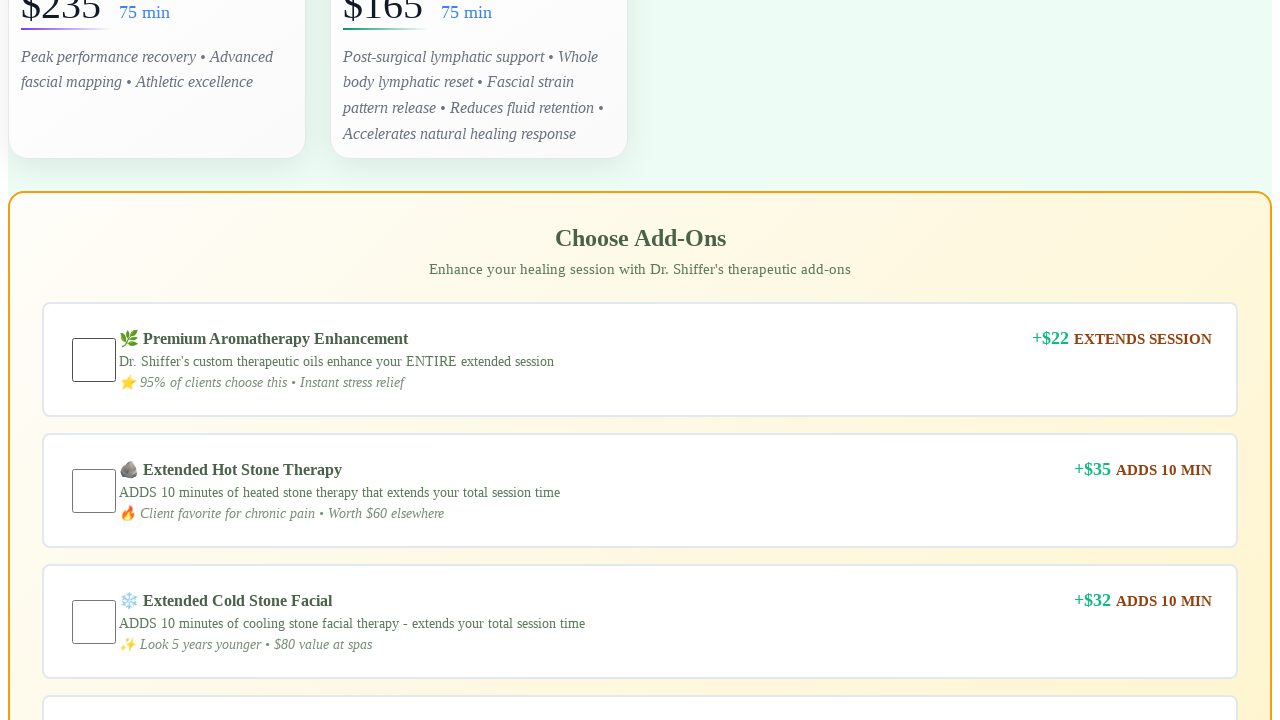

Selected first available date from calendar
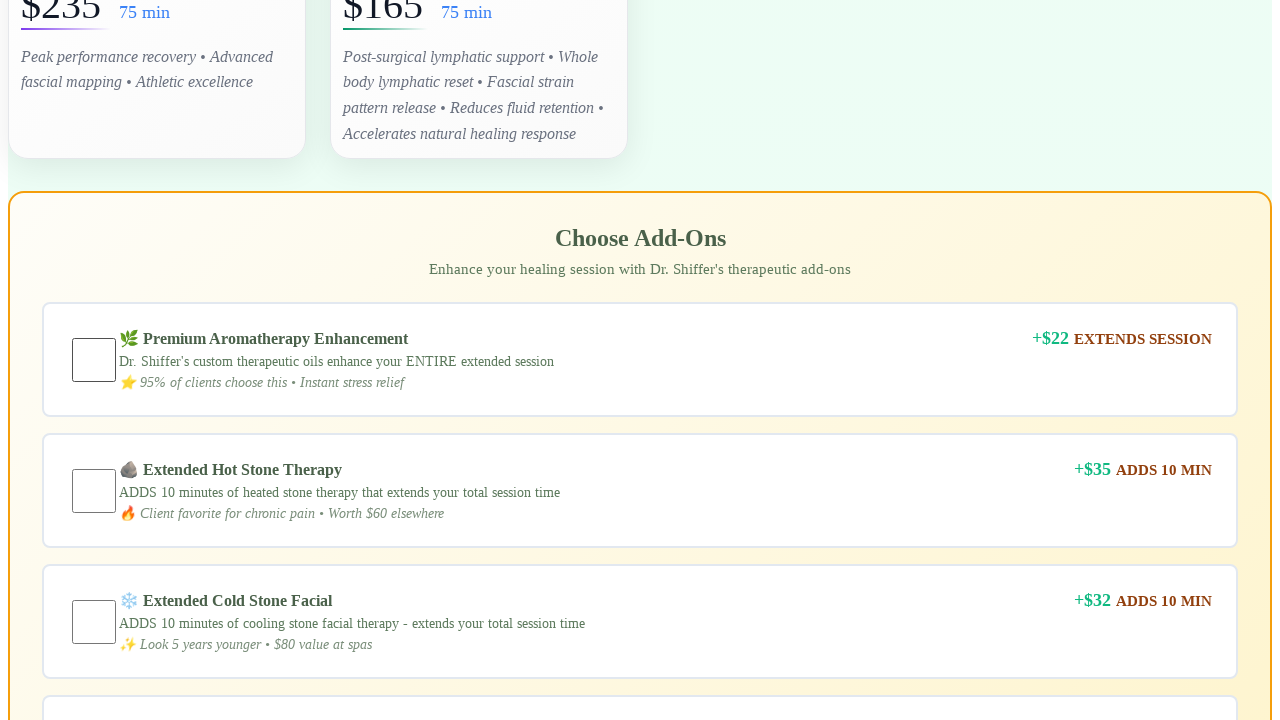

Waited 1 second for date selection to process
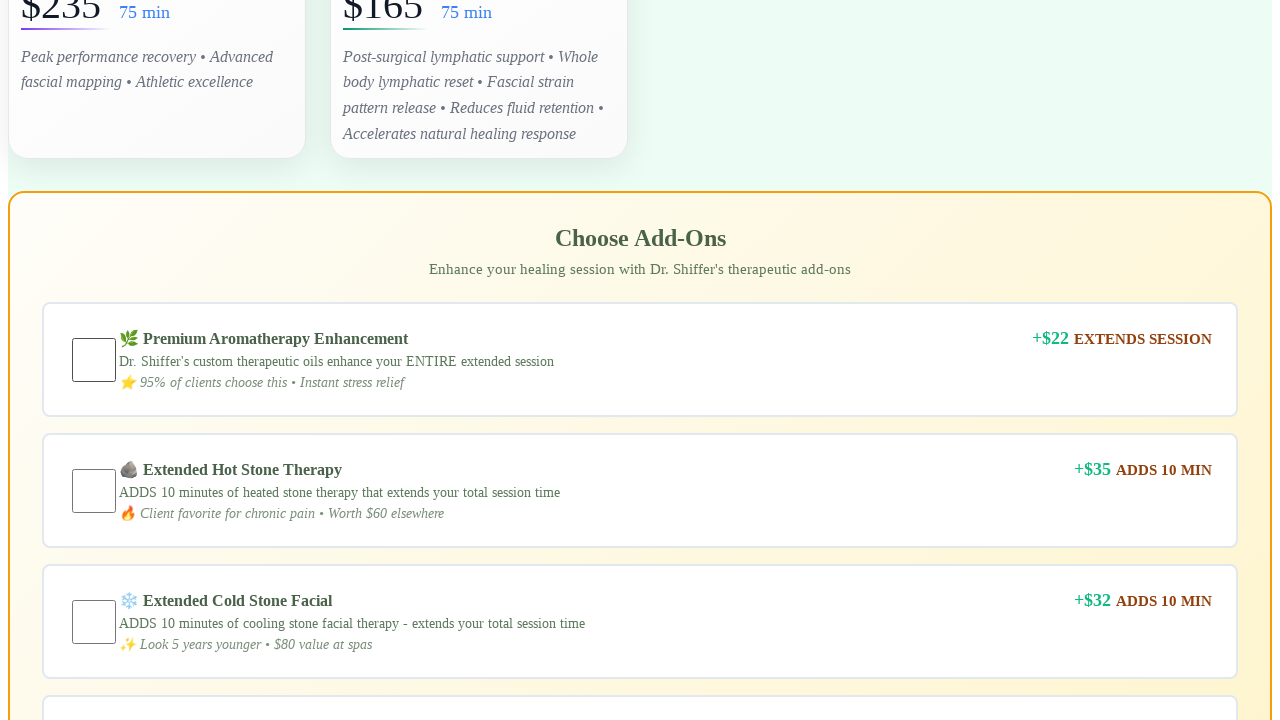

Selected first available time slot from dropdown
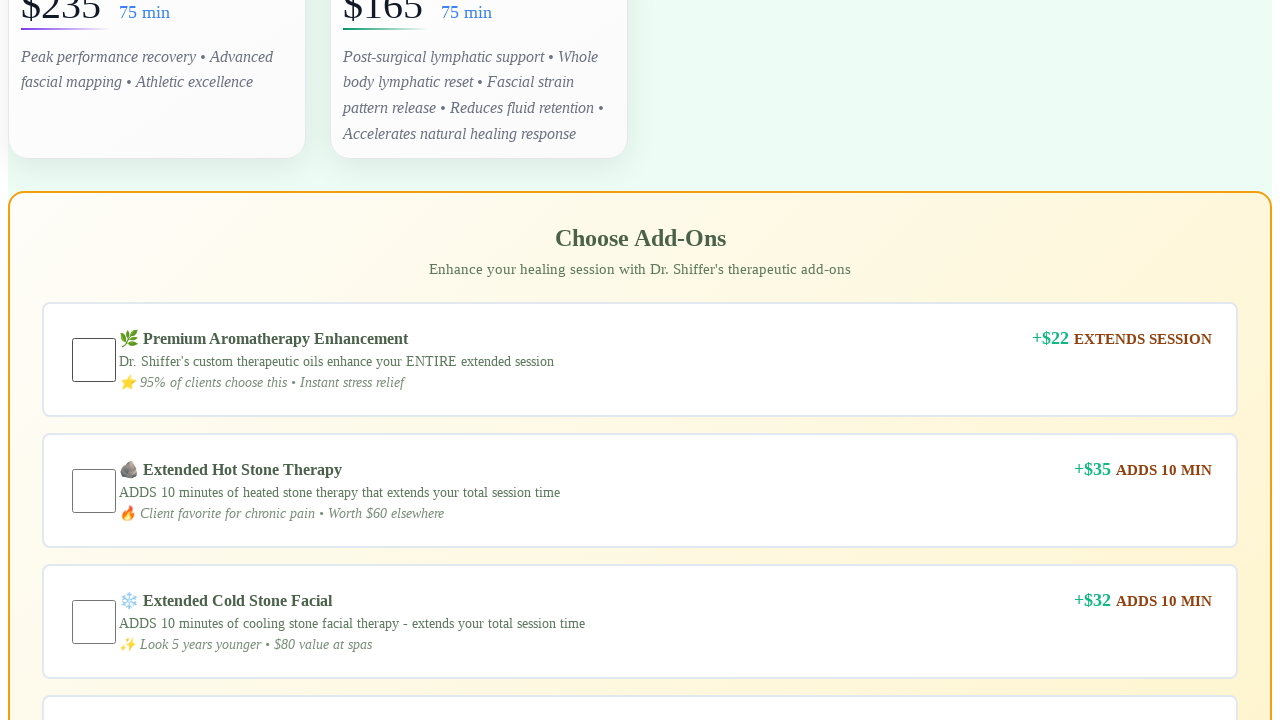

Waited 1 second for time selection to process
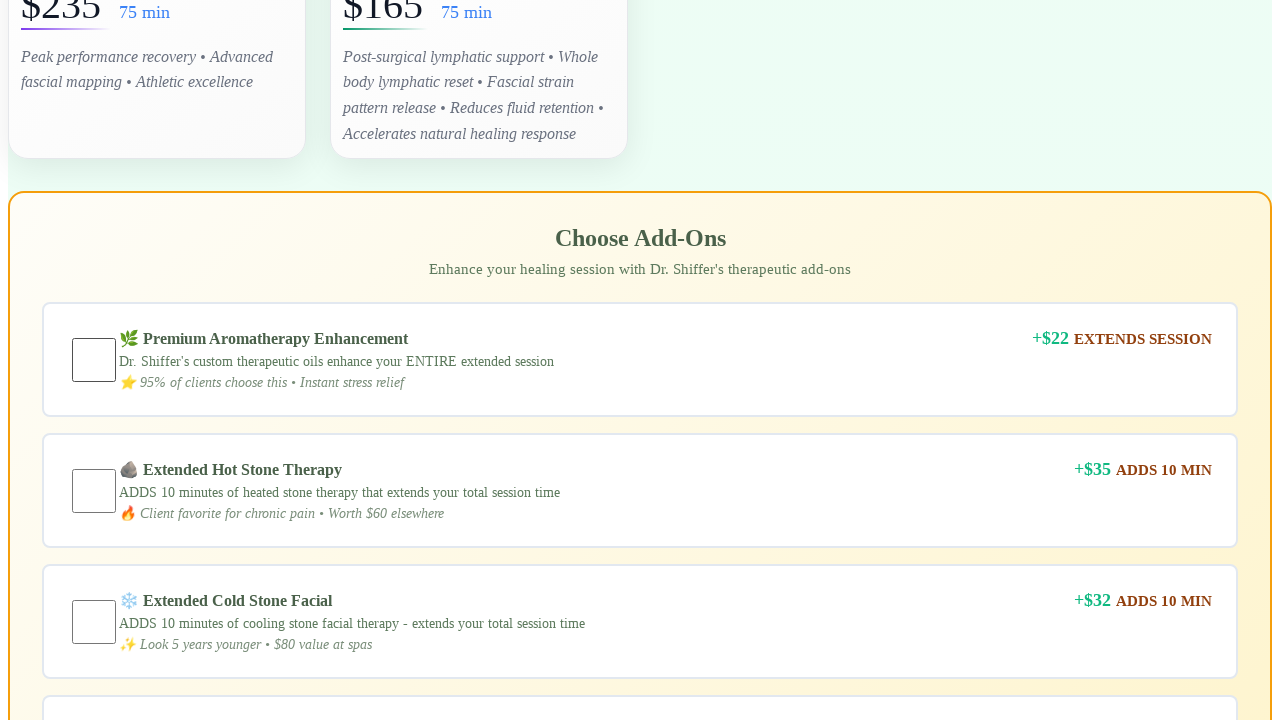

Clicked next button to proceed to validation at (132, 360) on #next-btn
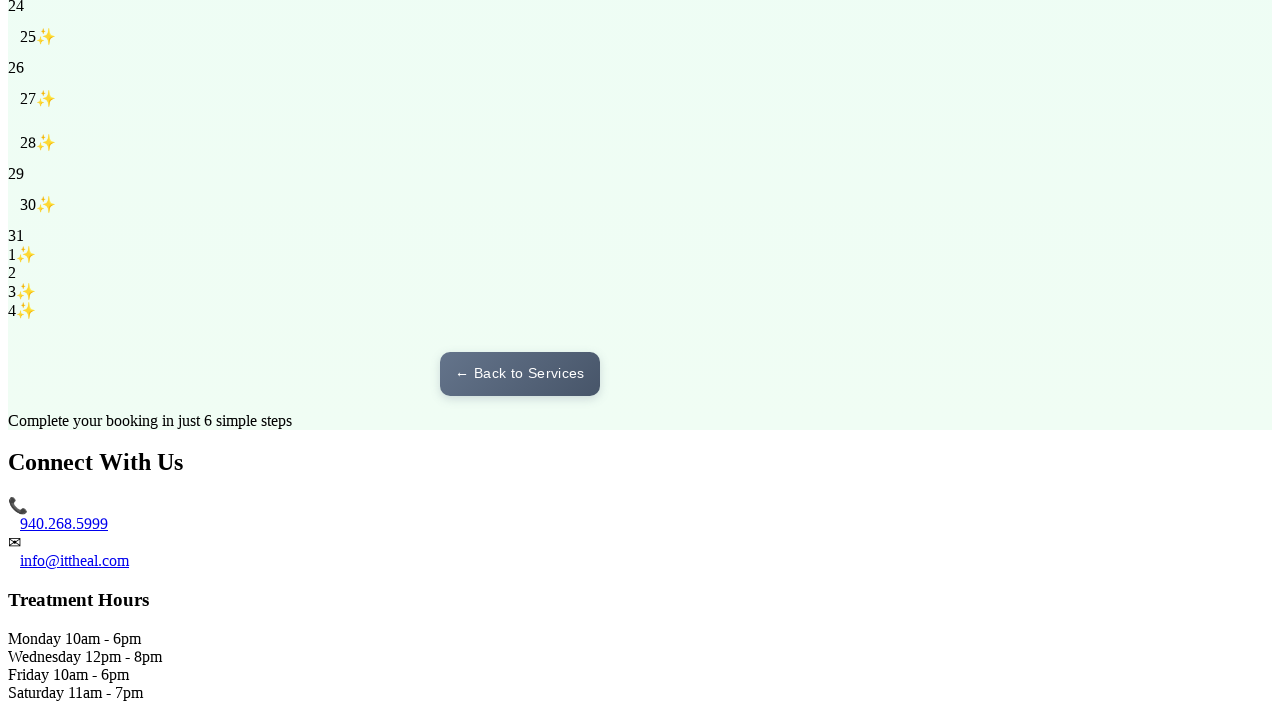

Waited 2 seconds for page response after clicking next
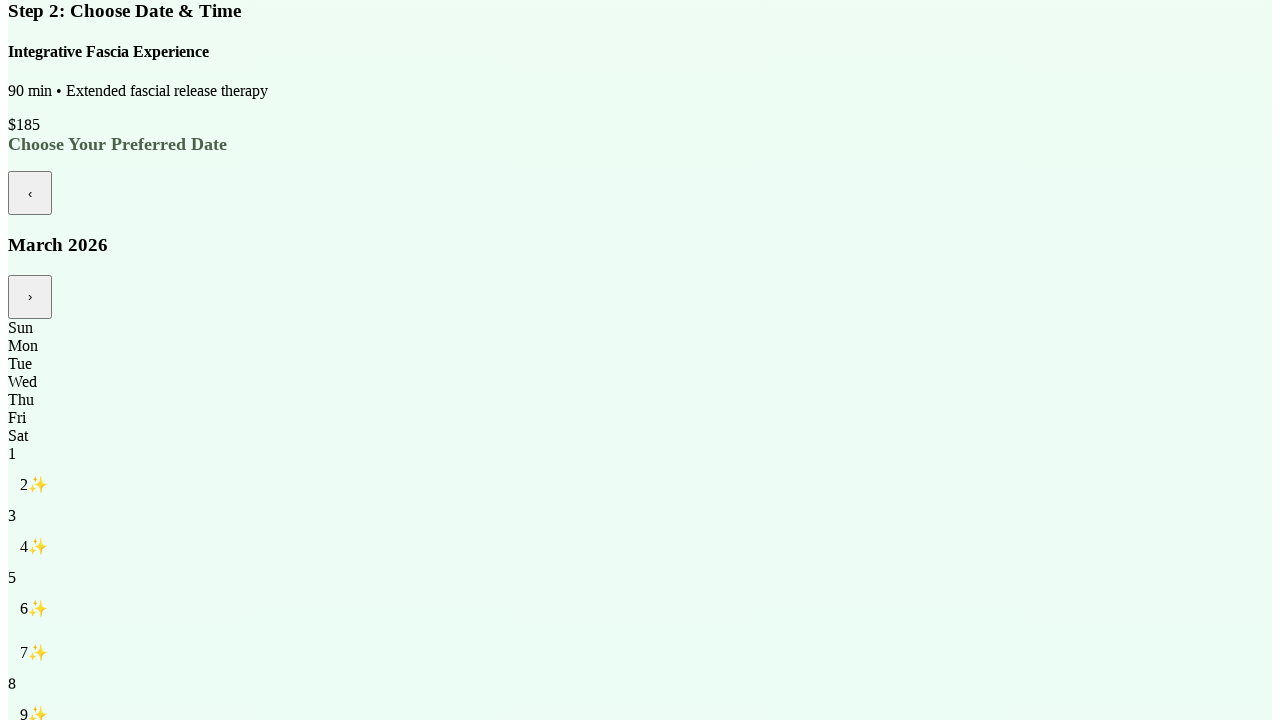

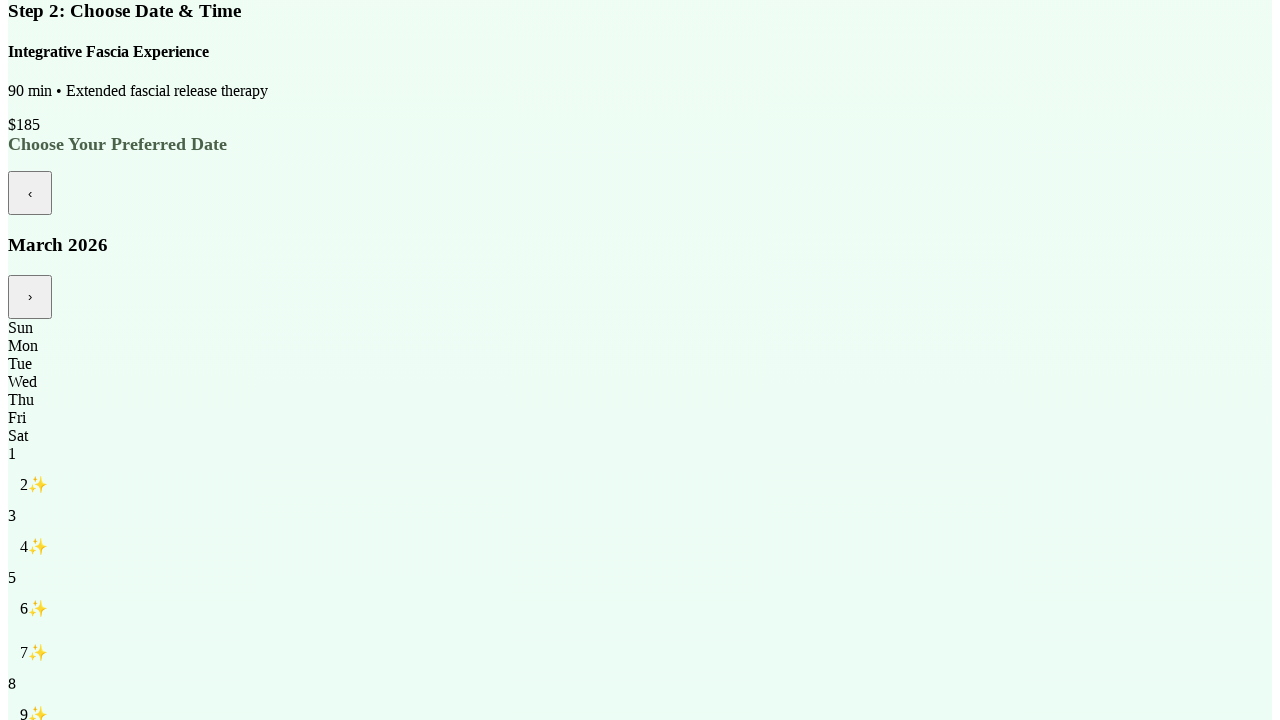